Tests handling a prompt dialog by clicking a button that triggers a prompt and entering text before accepting

Starting URL: https://letcode.in/alert

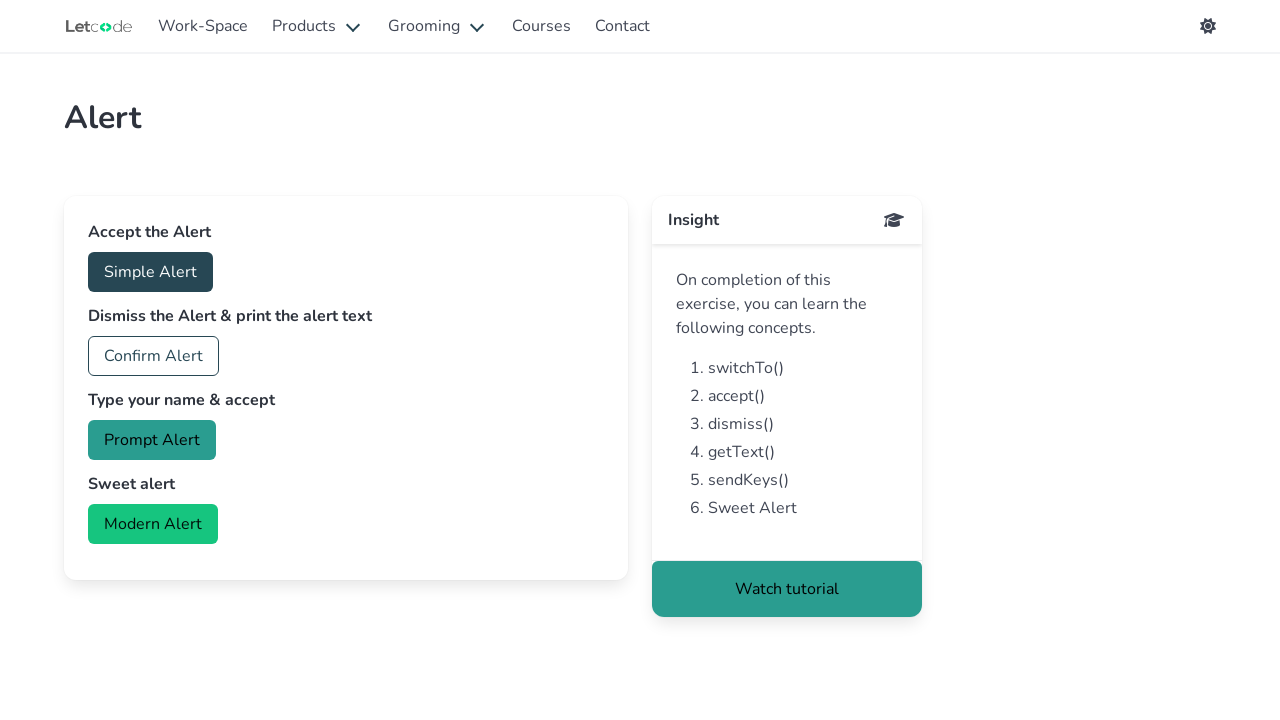

Set up dialog handler for prompt alerts
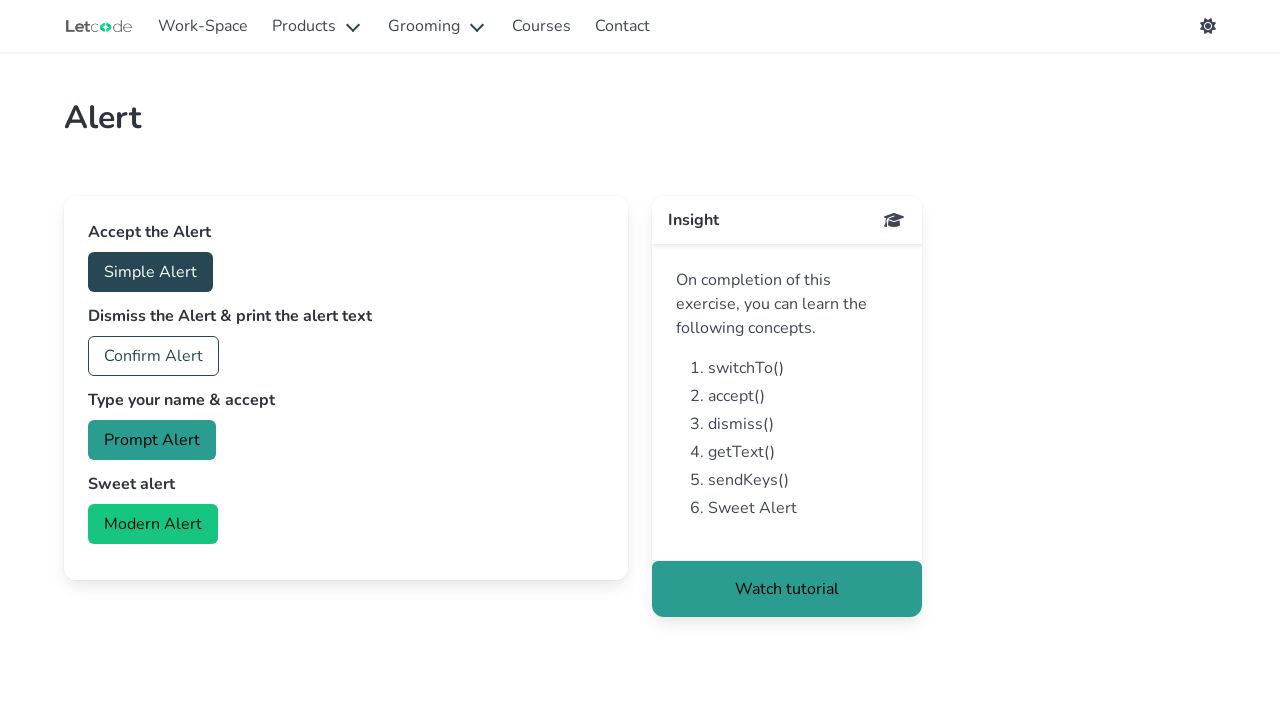

Clicked prompt button to trigger alert dialog at (152, 440) on #prompt
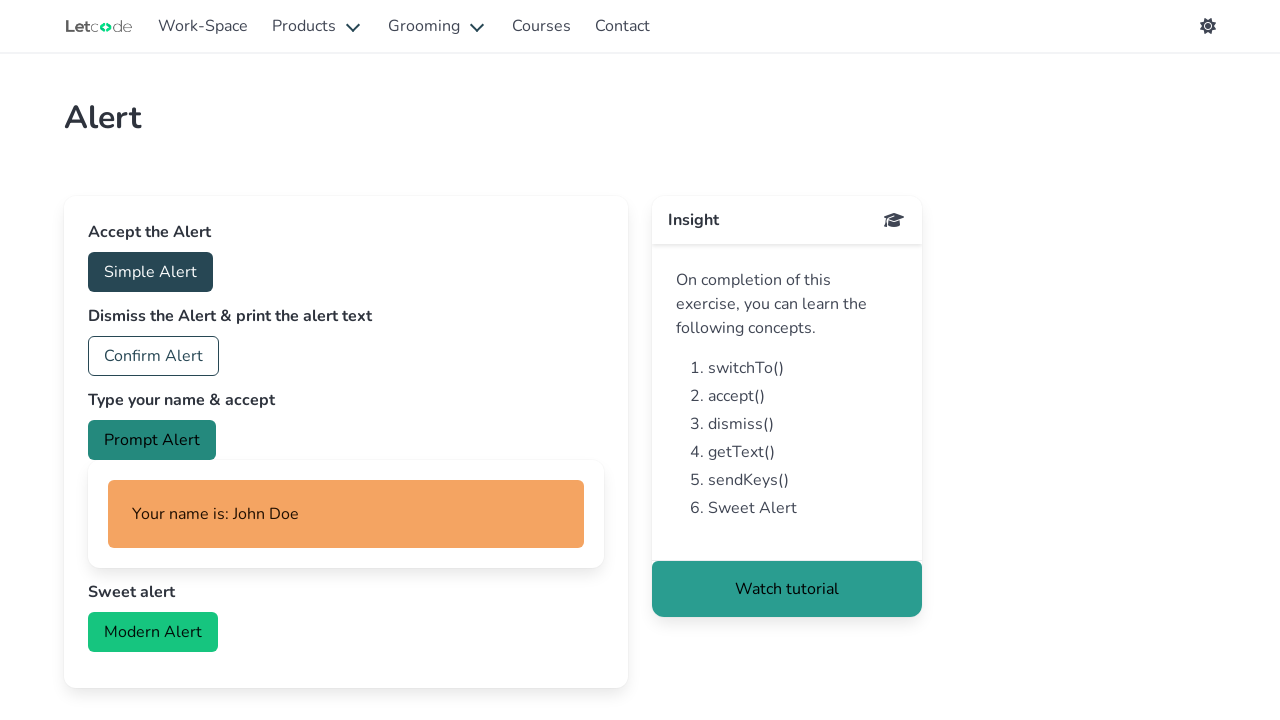

Waited 2000ms for prompt dialog to be processed
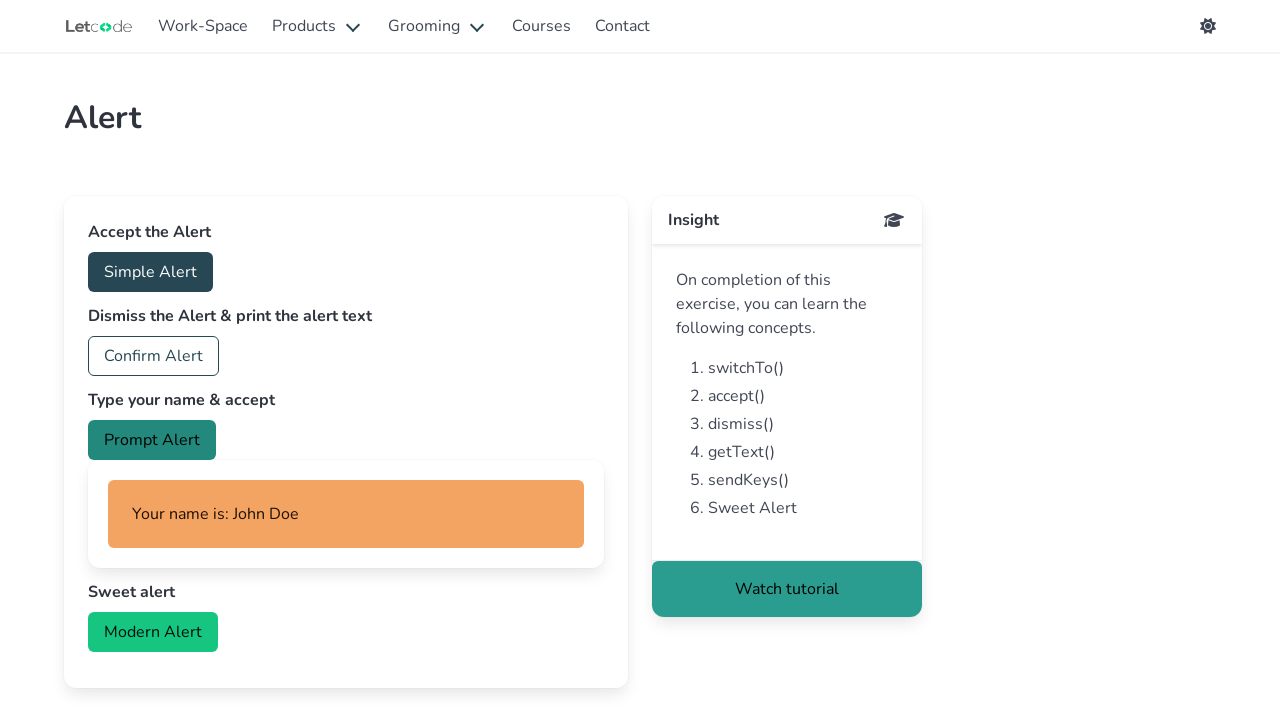

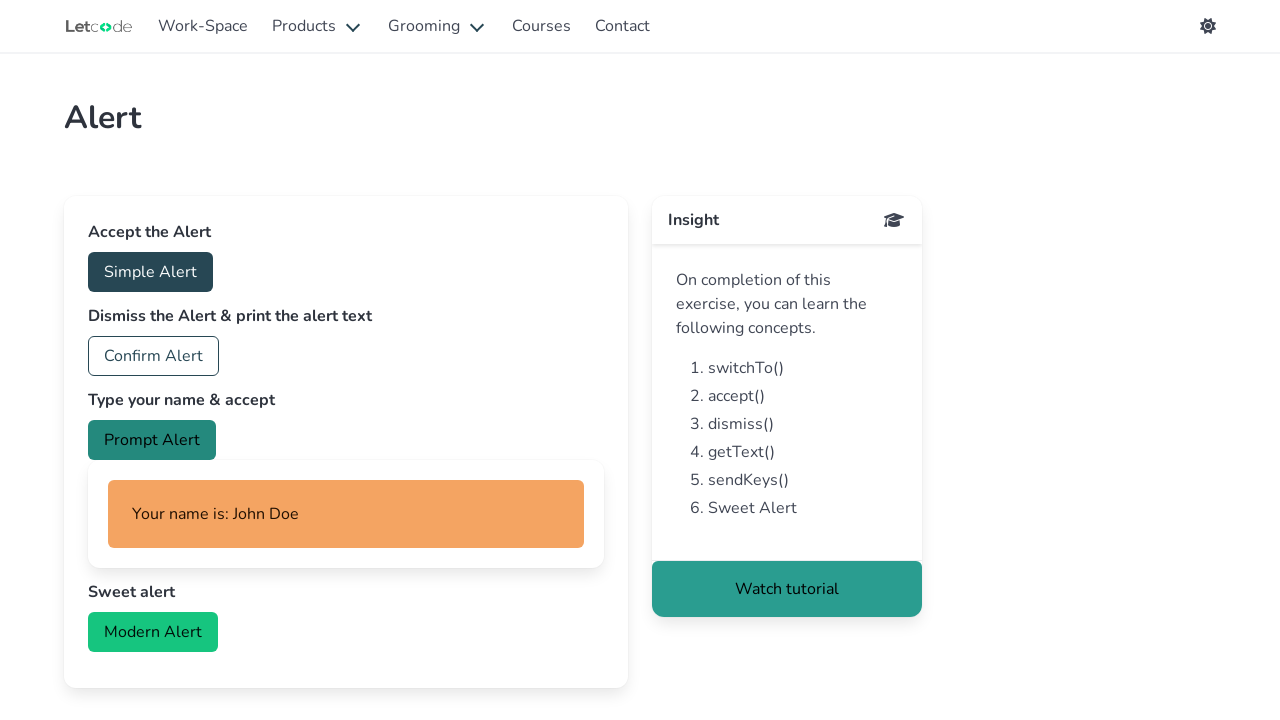